Navigates through a demo testing application to access nested iframes and fills out a form with email, password, and confirmation fields

Starting URL: https://demoapps.qspiders.com/

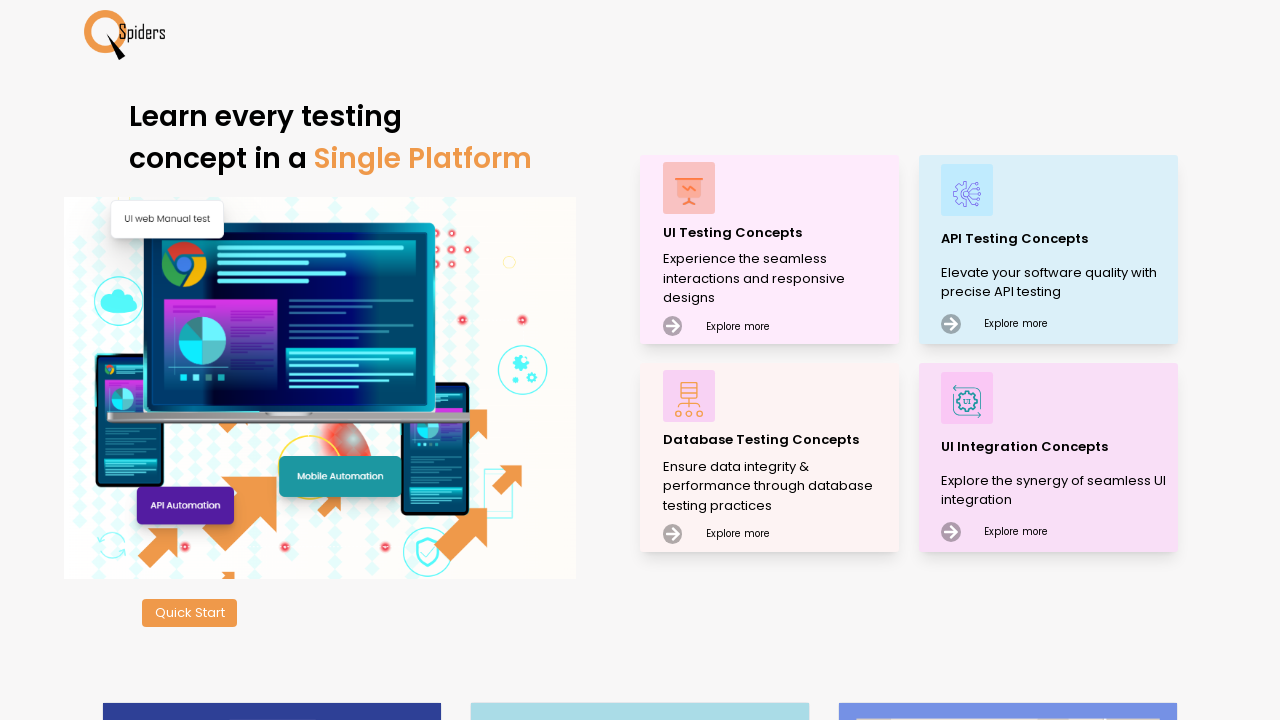

Clicked on 'UI Testing Concepts' link at (778, 232) on xpath=//p[contains(text(),'UI Testing Concepts')]
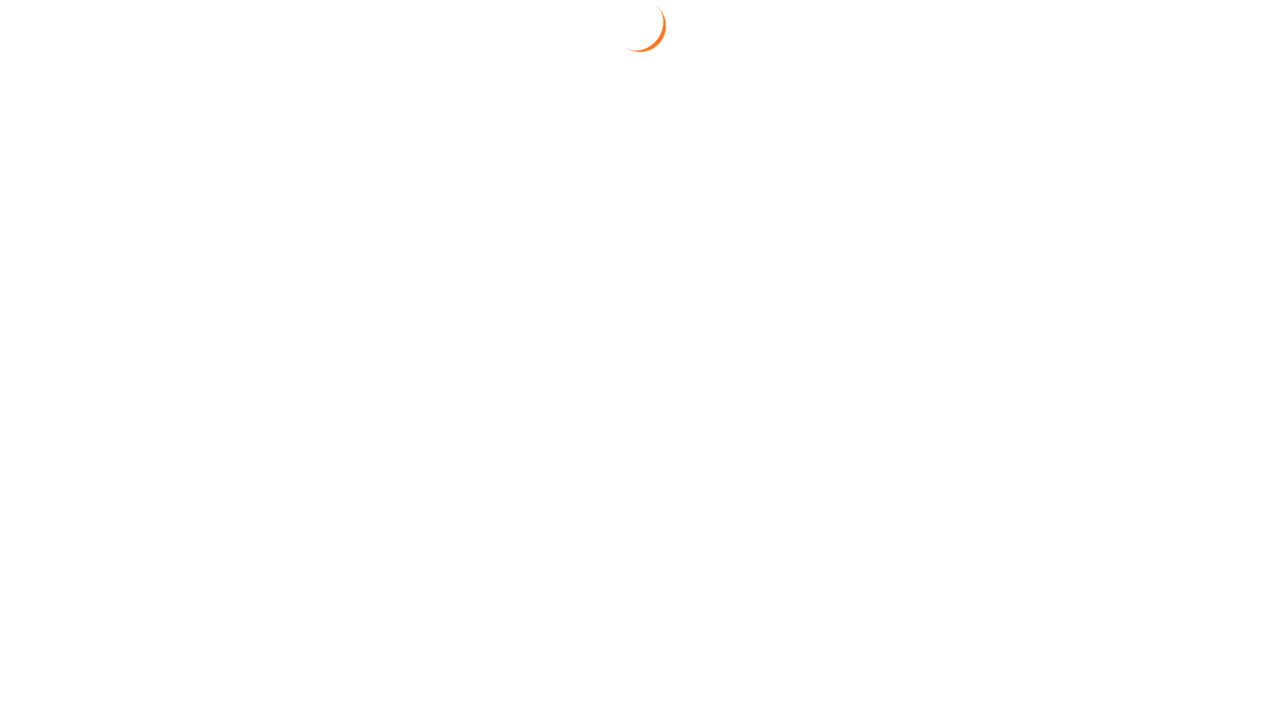

Clicked on 'Web Elements' section at (64, 140) on xpath=//section[contains(text(),'Web Elements')]
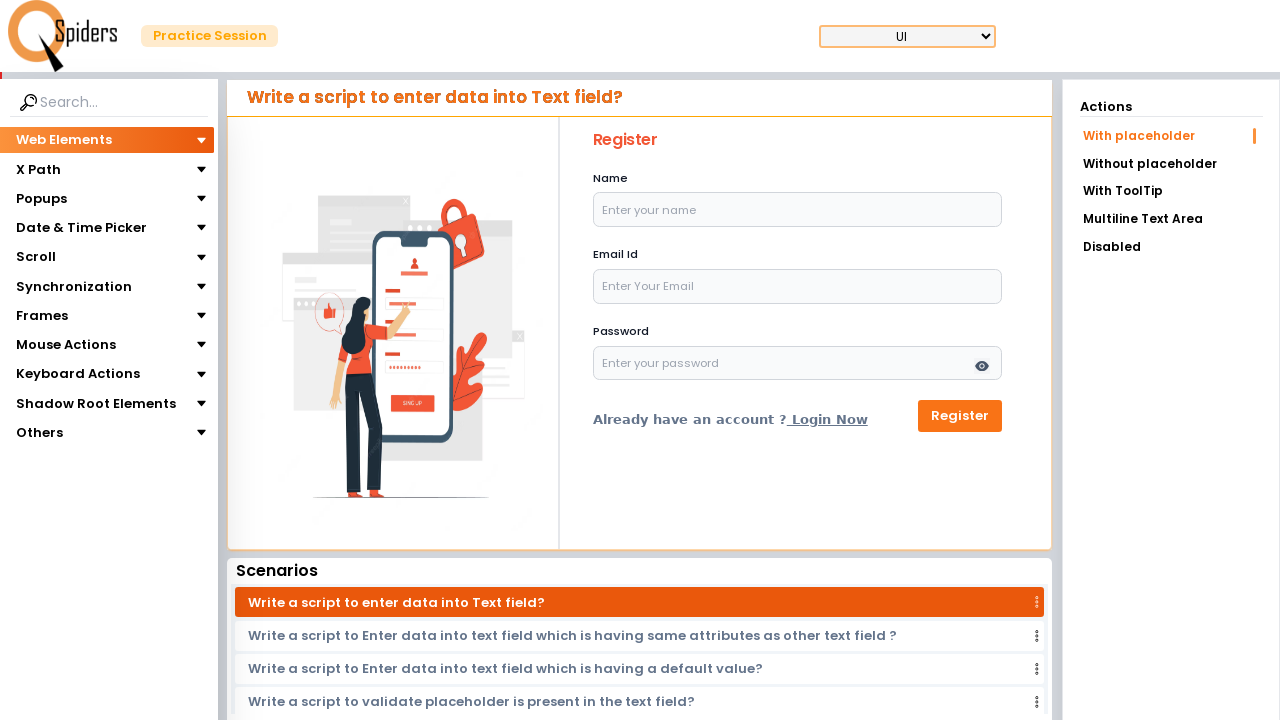

Clicked on 'Frames' section at (42, 316) on xpath=//section[contains(text(),'Frames')]
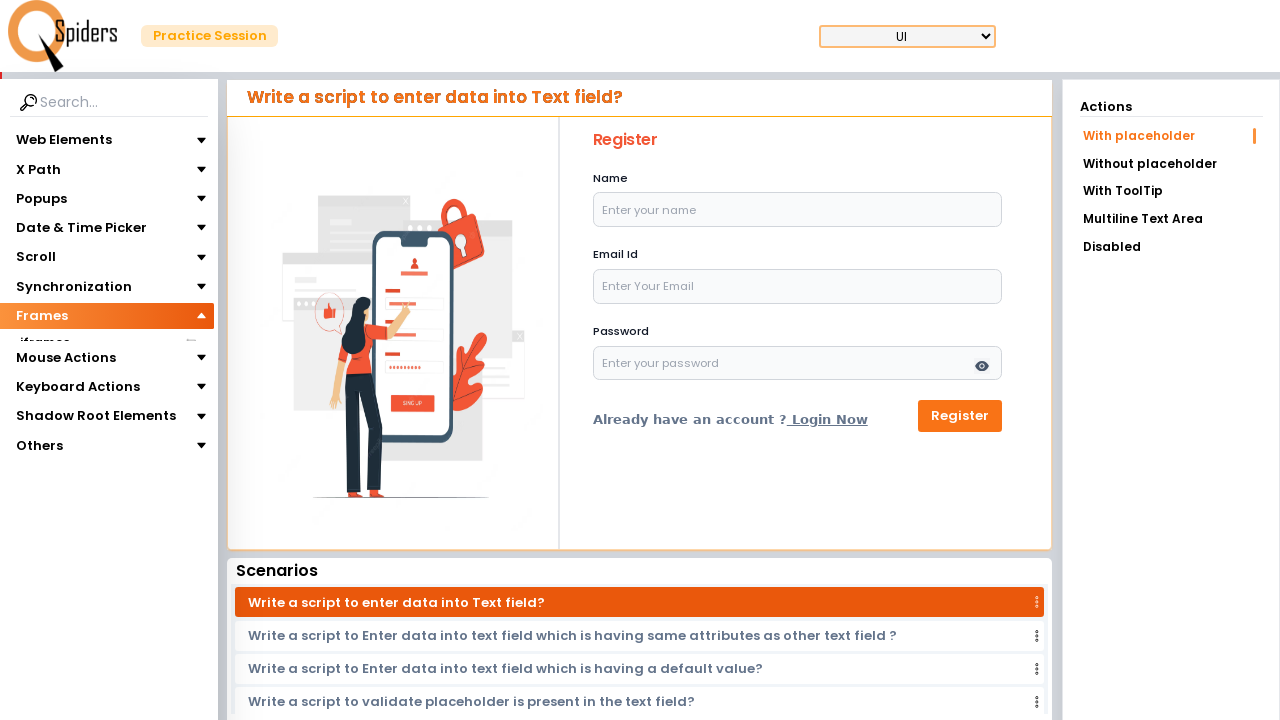

Clicked on 'iframes' section at (44, 343) on xpath=//section[contains(text(),'iframes')]
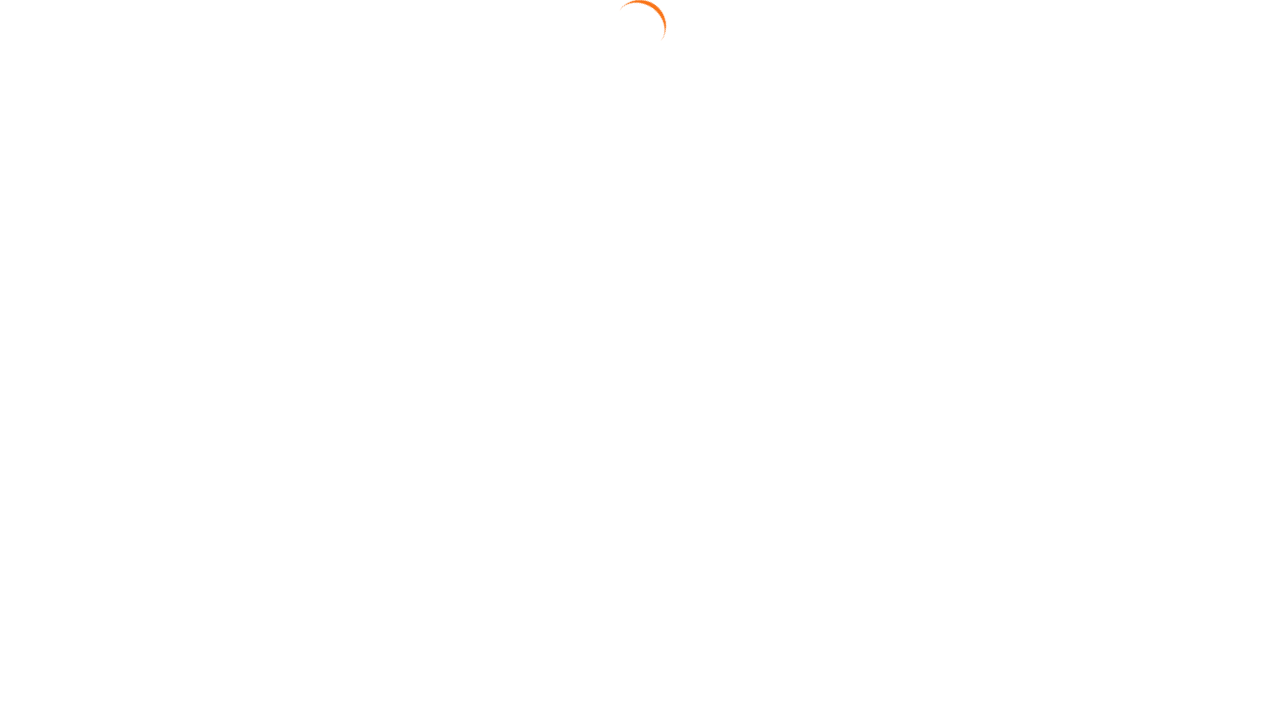

Clicked on 'Nested iframe' link at (1171, 162) on xpath=//a[contains(text(),'Nested iframe')]
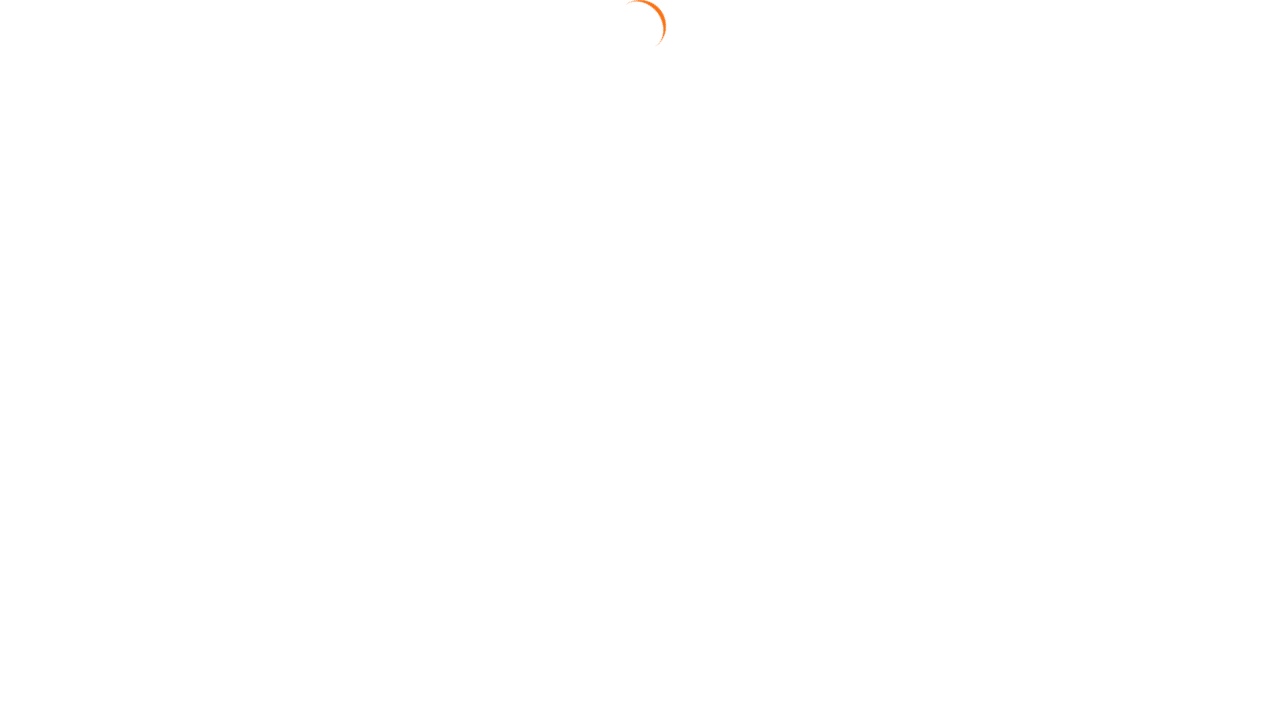

Located and switched to the first iframe
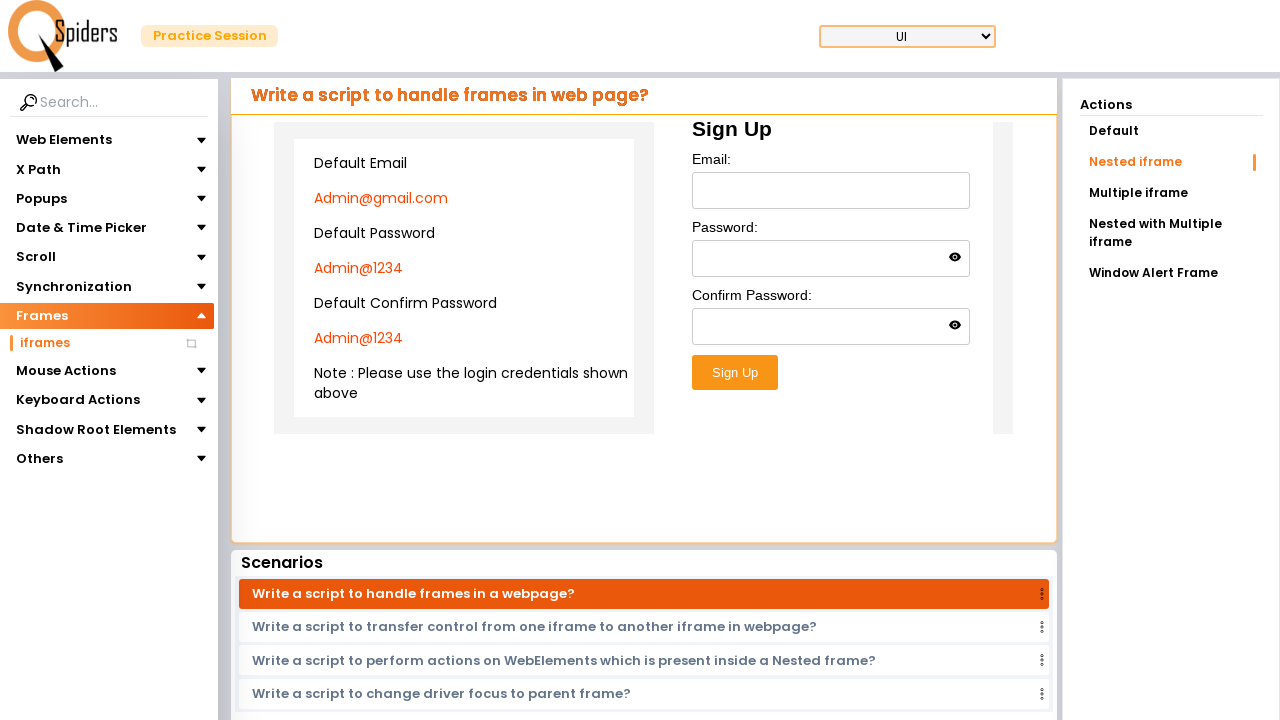

Located and switched to the nested iframe within the first iframe
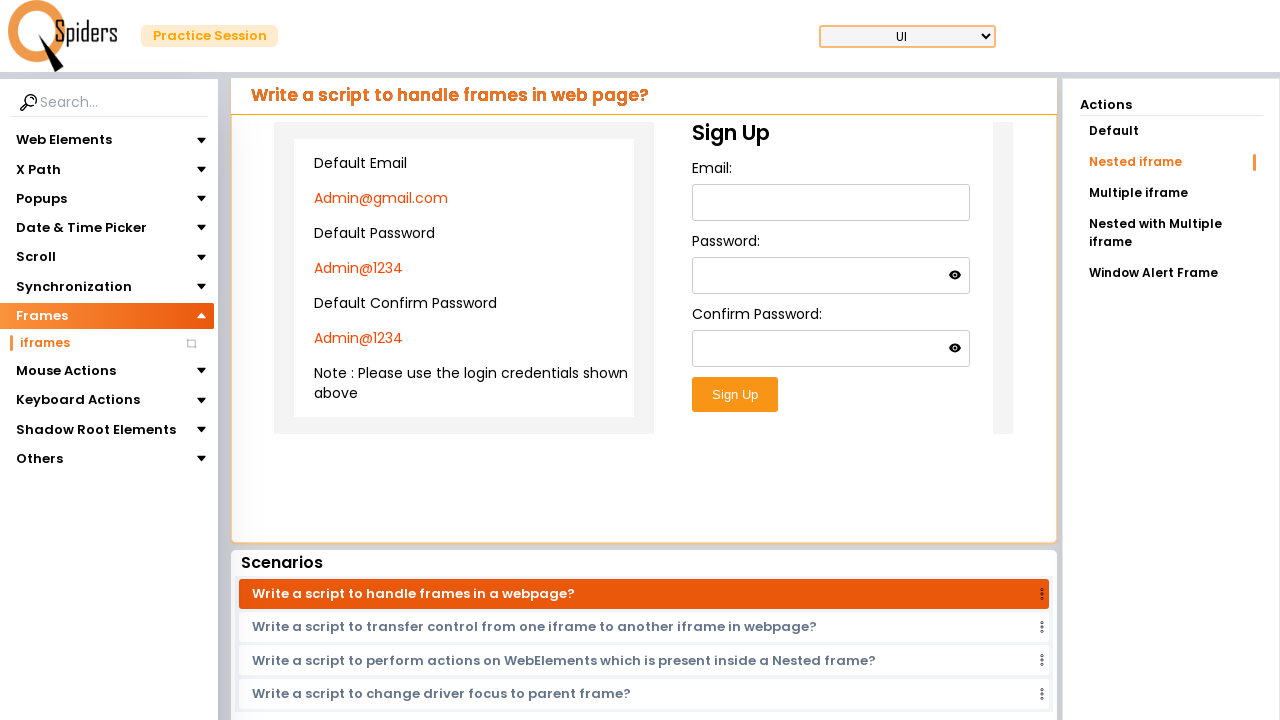

Filled email field with 'Admin@gmail.com' on xpath=//iframe[@class='w-full h-96'] >> internal:control=enter-frame >> (//div[@
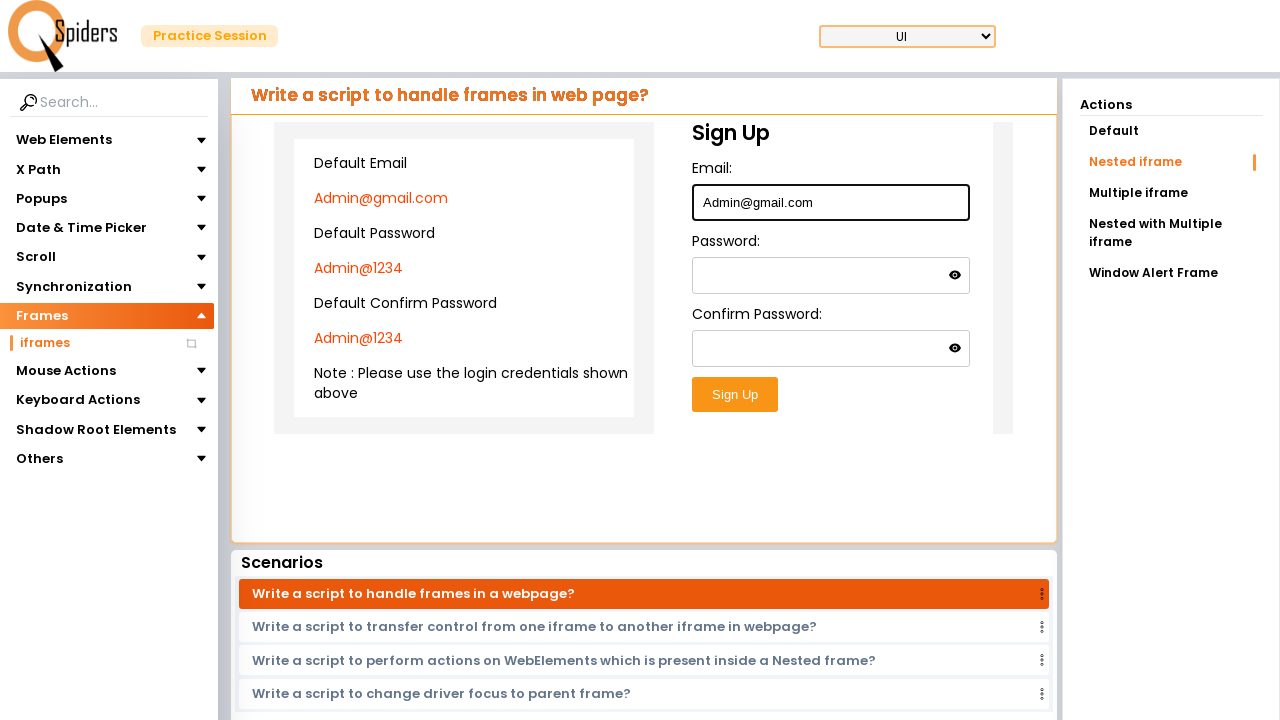

Filled password field with 'Admin@1234' on xpath=//iframe[@class='w-full h-96'] >> internal:control=enter-frame >> (//div[@
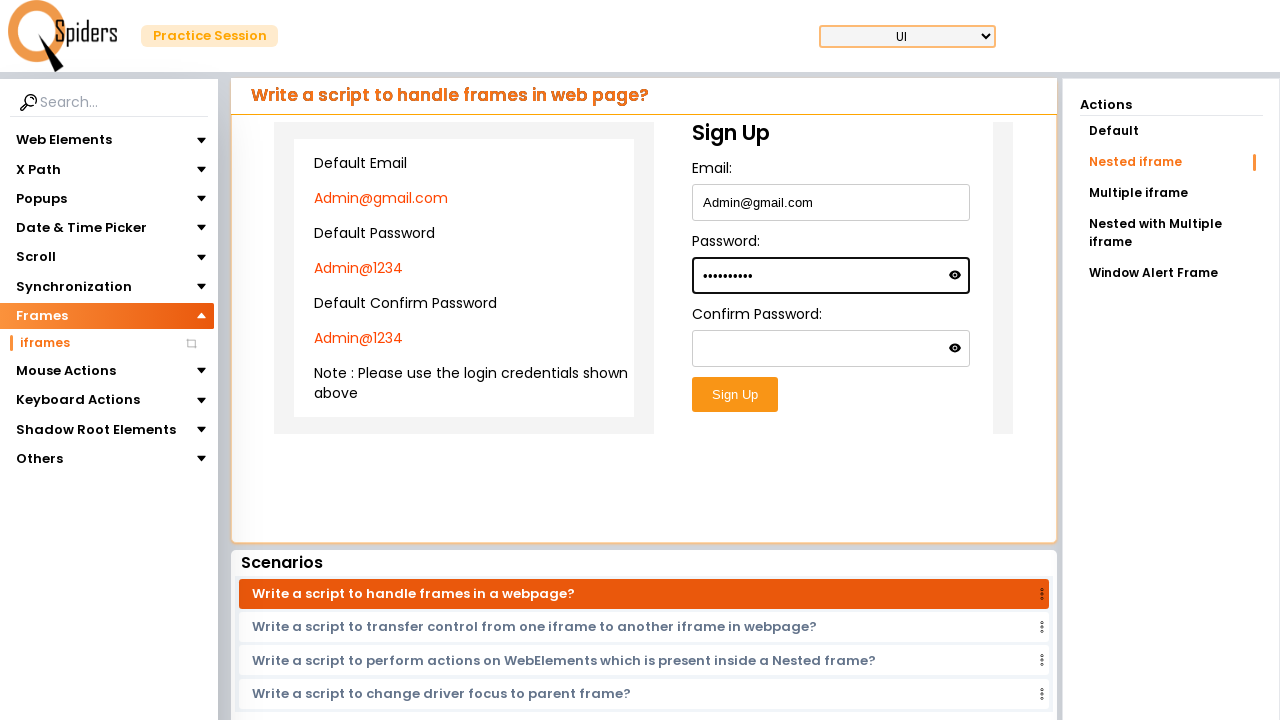

Filled confirm password field with 'Admin@1234' on xpath=//iframe[@class='w-full h-96'] >> internal:control=enter-frame >> (//div[@
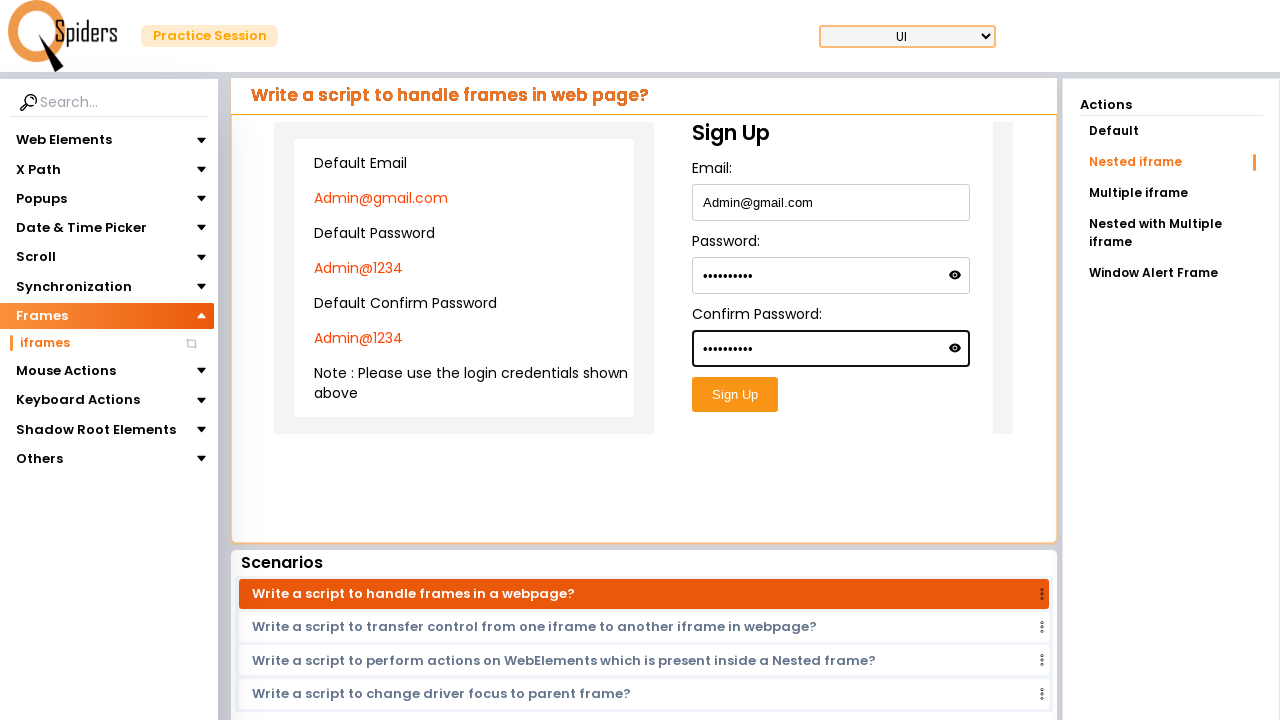

Clicked submit button to complete form submission at (735, 395) on xpath=//iframe[@class='w-full h-96'] >> internal:control=enter-frame >> (//div[@
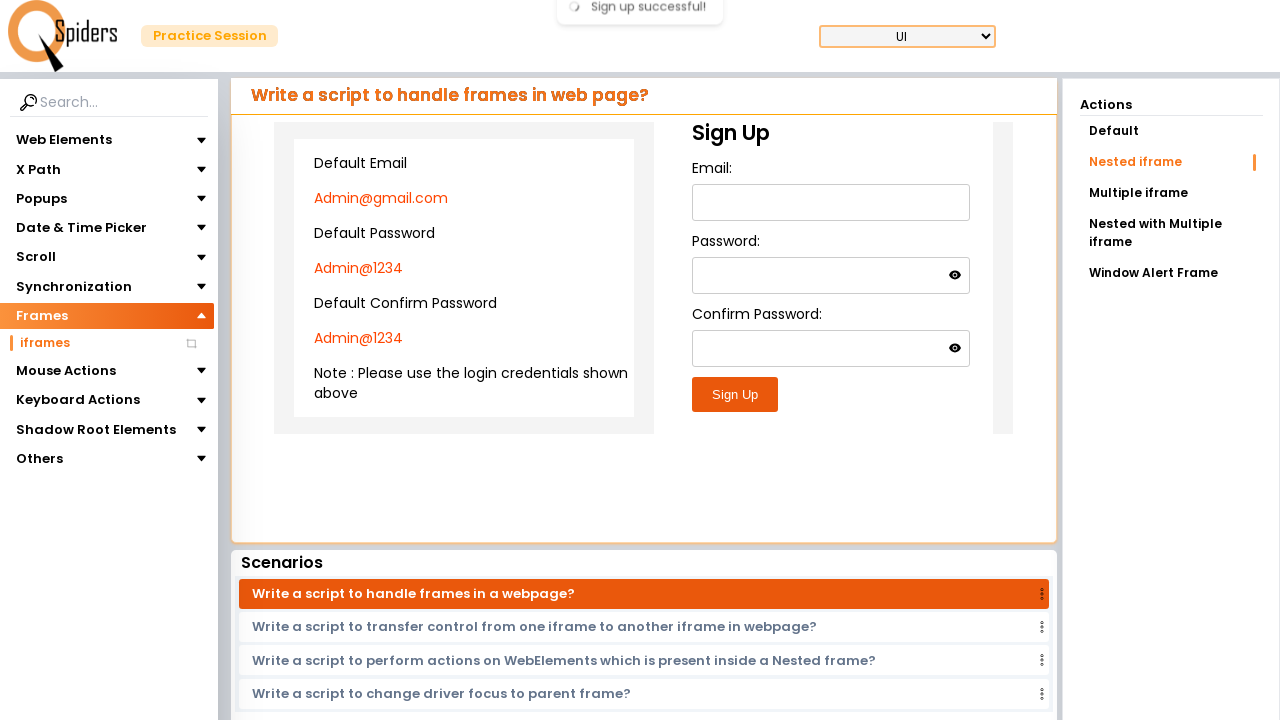

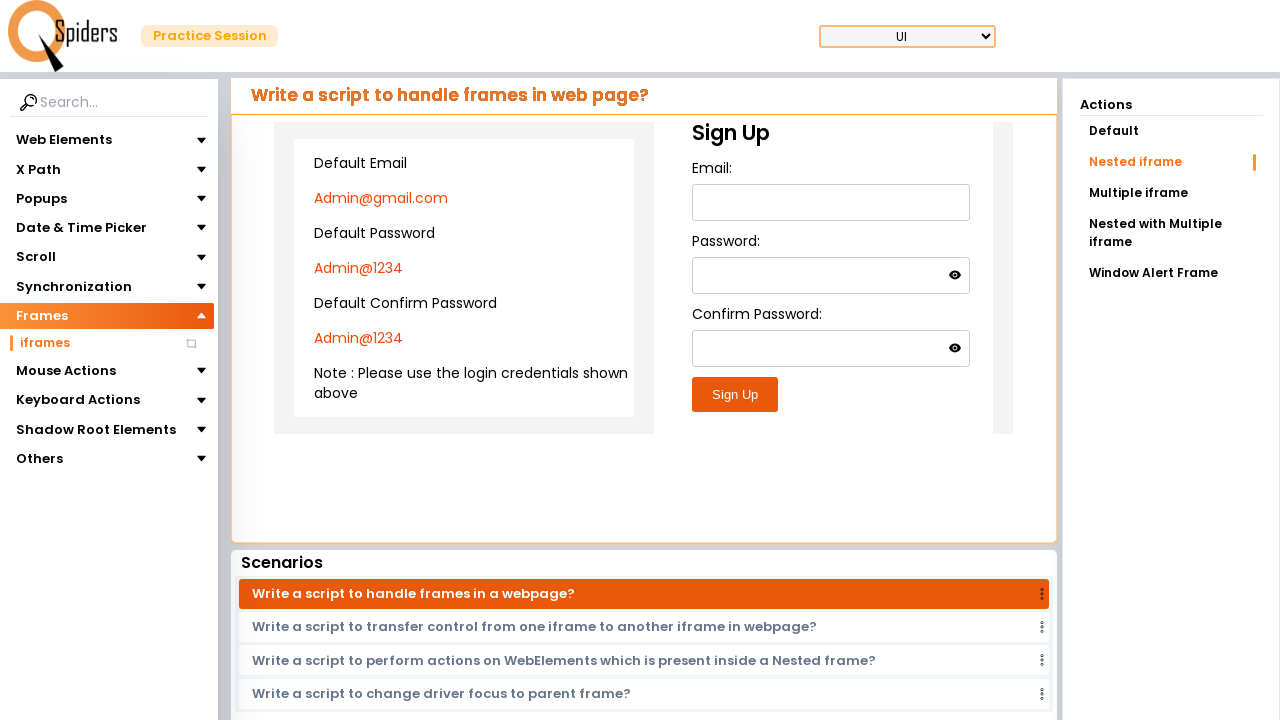